Tests that the search form on ss.lv can be submitted with valid input data including keyword, section, deal type, city/region, and time period selections.

Starting URL: https://www.ss.lv/lv/search/

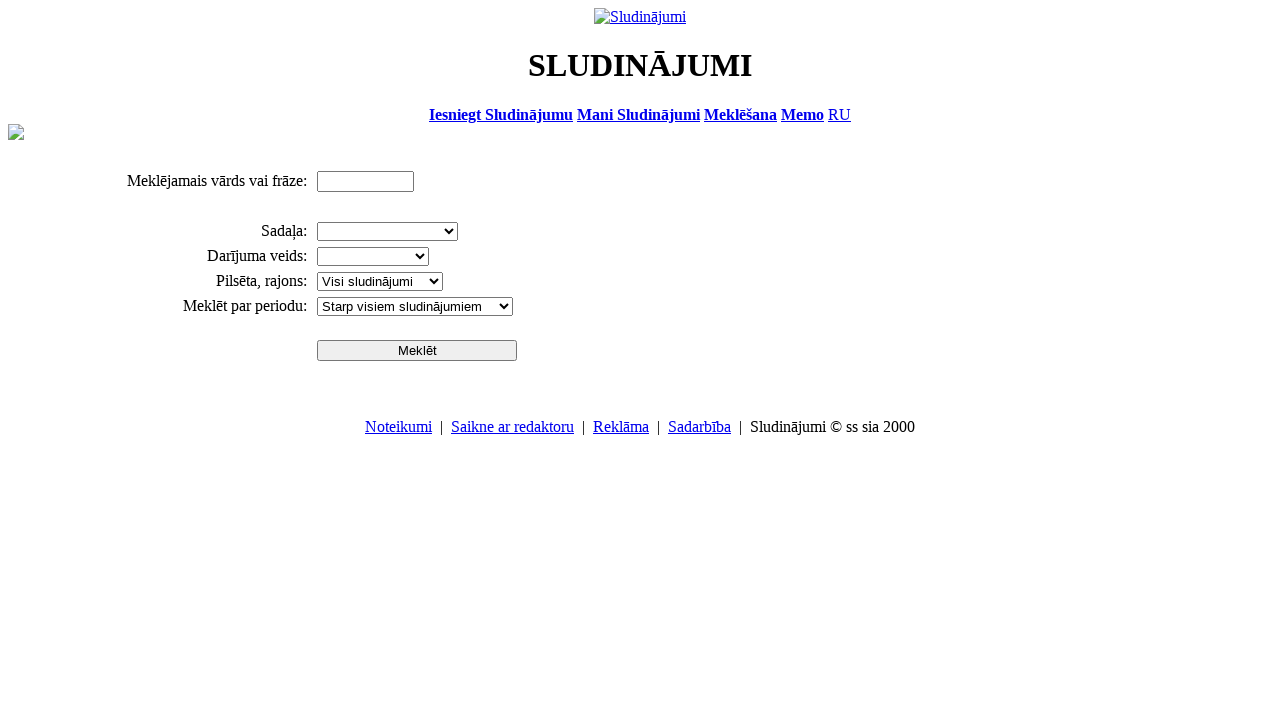

Filled search keyword field with 'car' on #ptxt
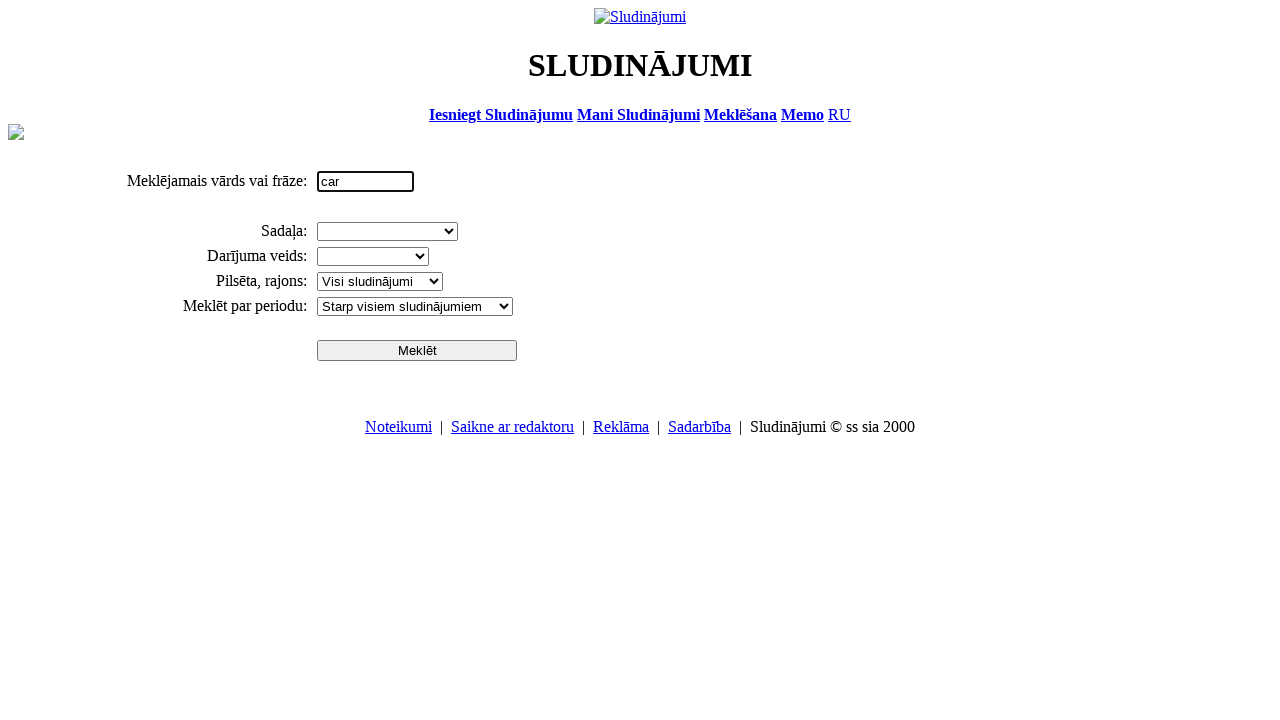

Selected 'Transports' section from dropdown on select[name='cid_0']
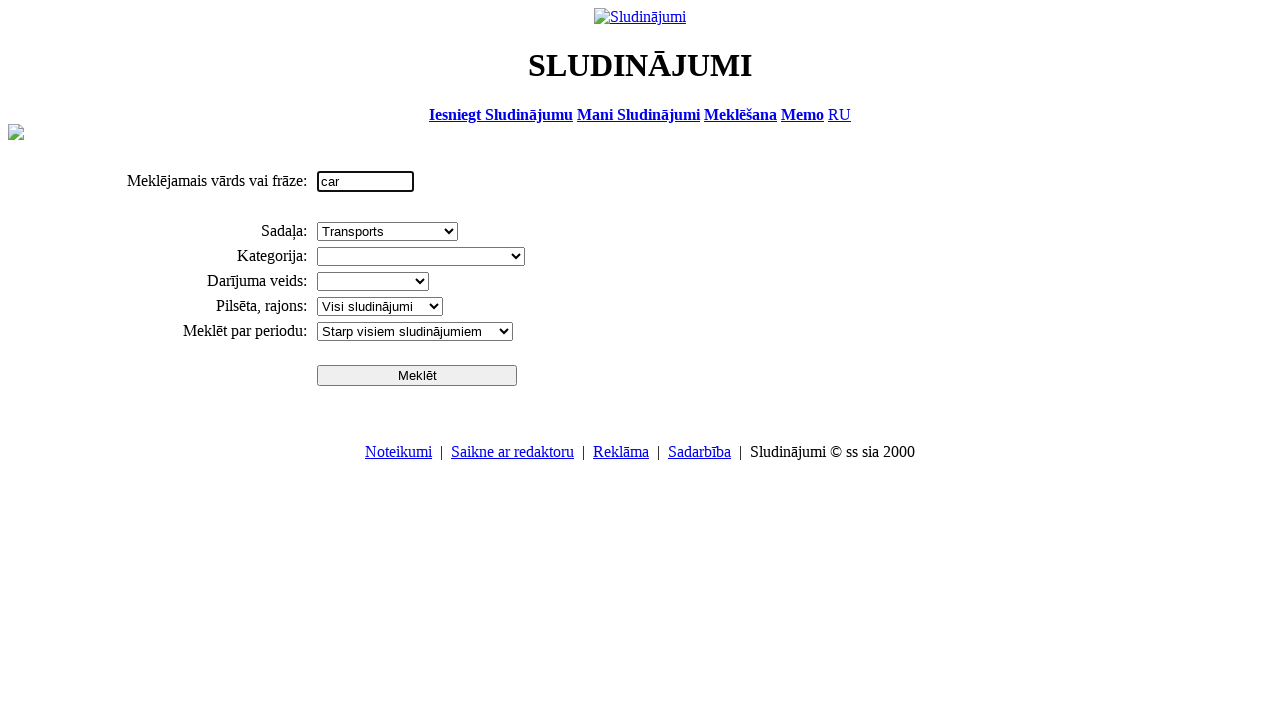

Selected 'Pārdod' deal type from dropdown on select[name='sid']
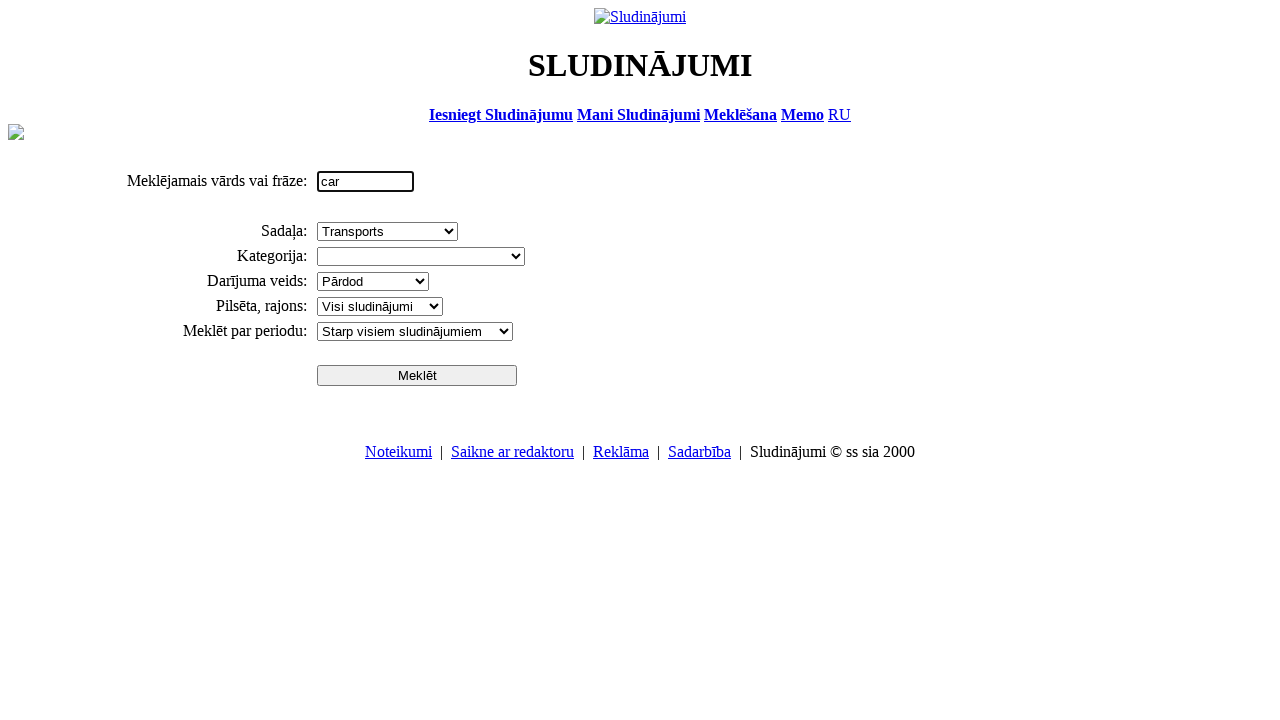

Selected 'Rīga' city/region from dropdown on select[name='search_region']
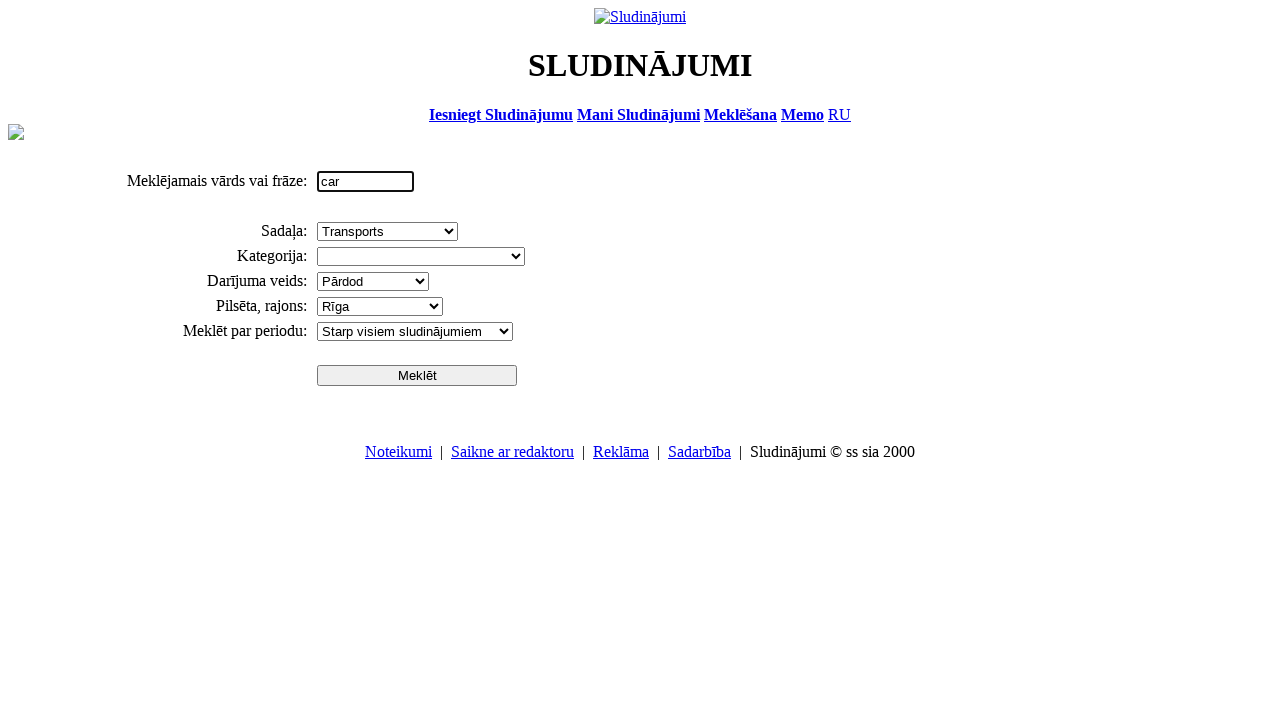

Selected 'Pēdējās 3 dienās' time period from dropdown on select[name='pr']
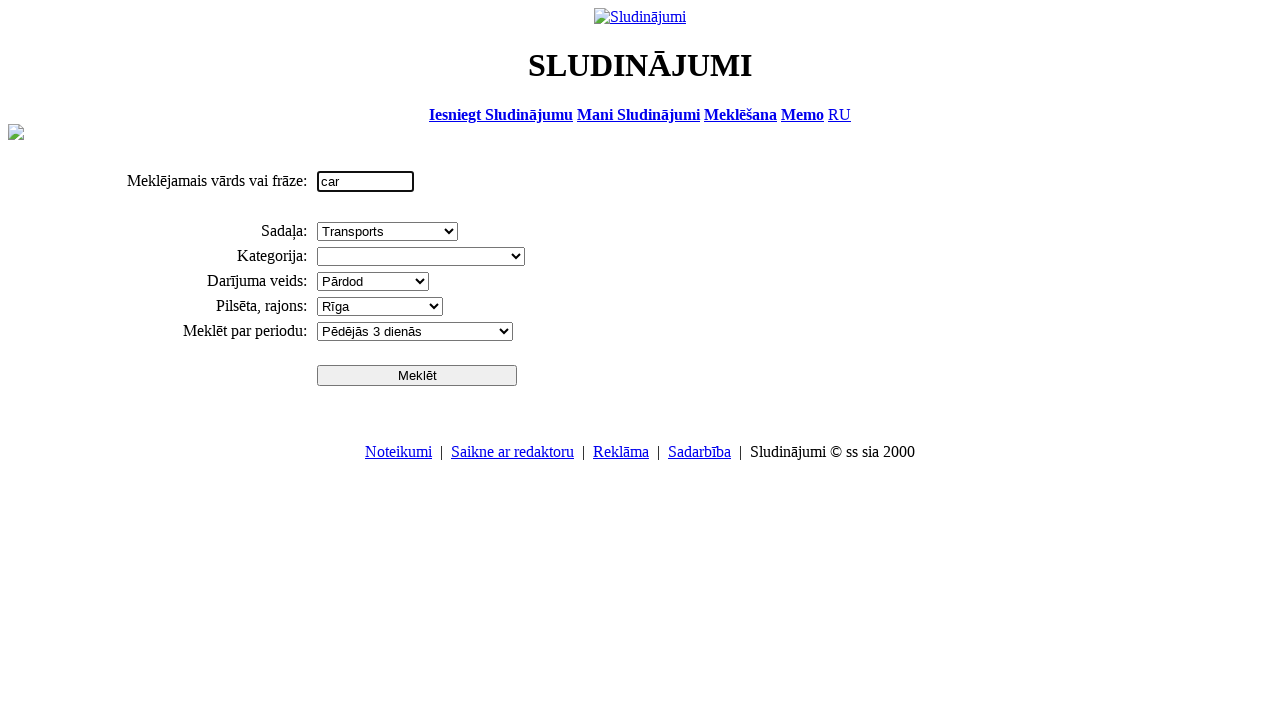

Clicked search button to submit form with all filters at (417, 375) on #sbtn
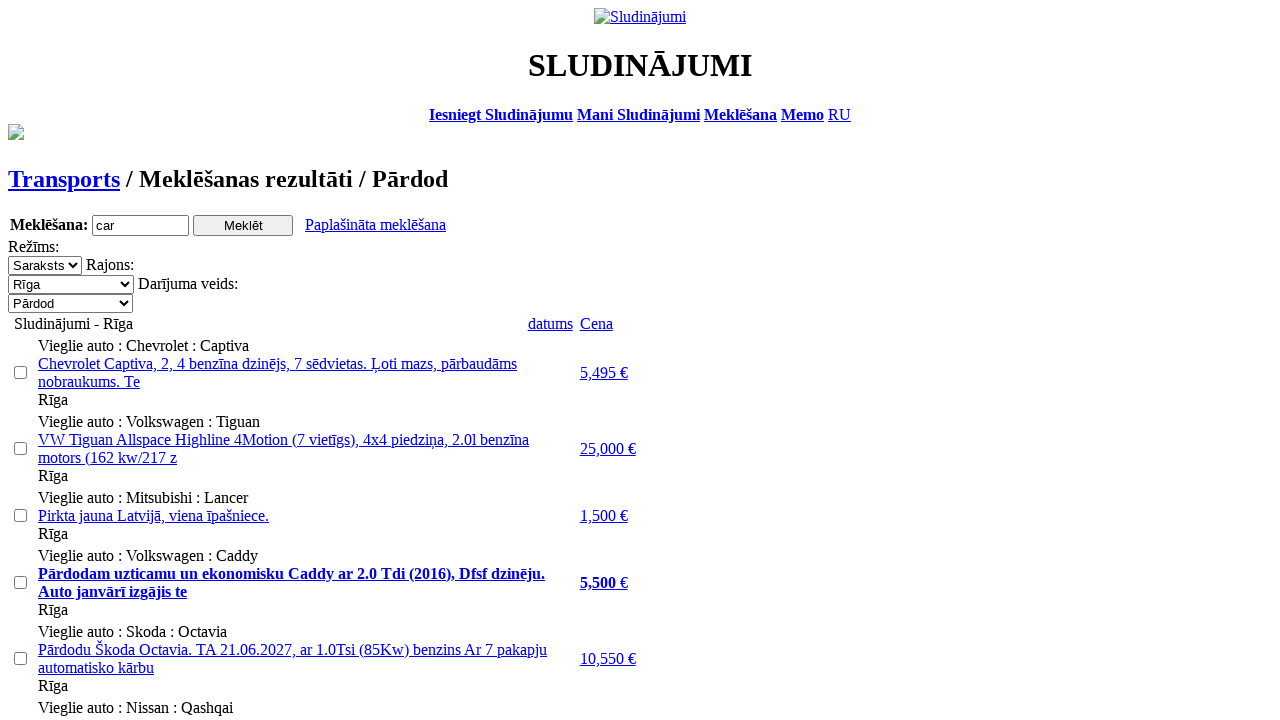

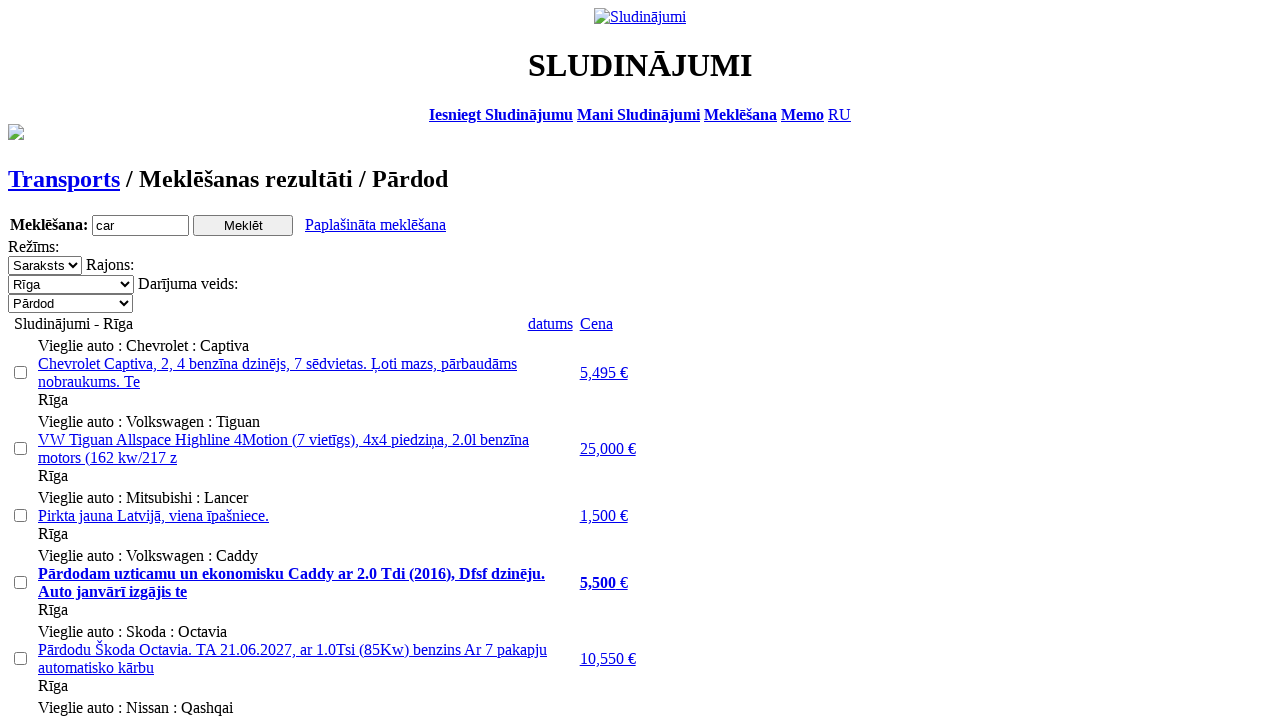